Tests that the Clear Completed button displays the correct text when items are completed

Starting URL: https://demo.playwright.dev/todomvc

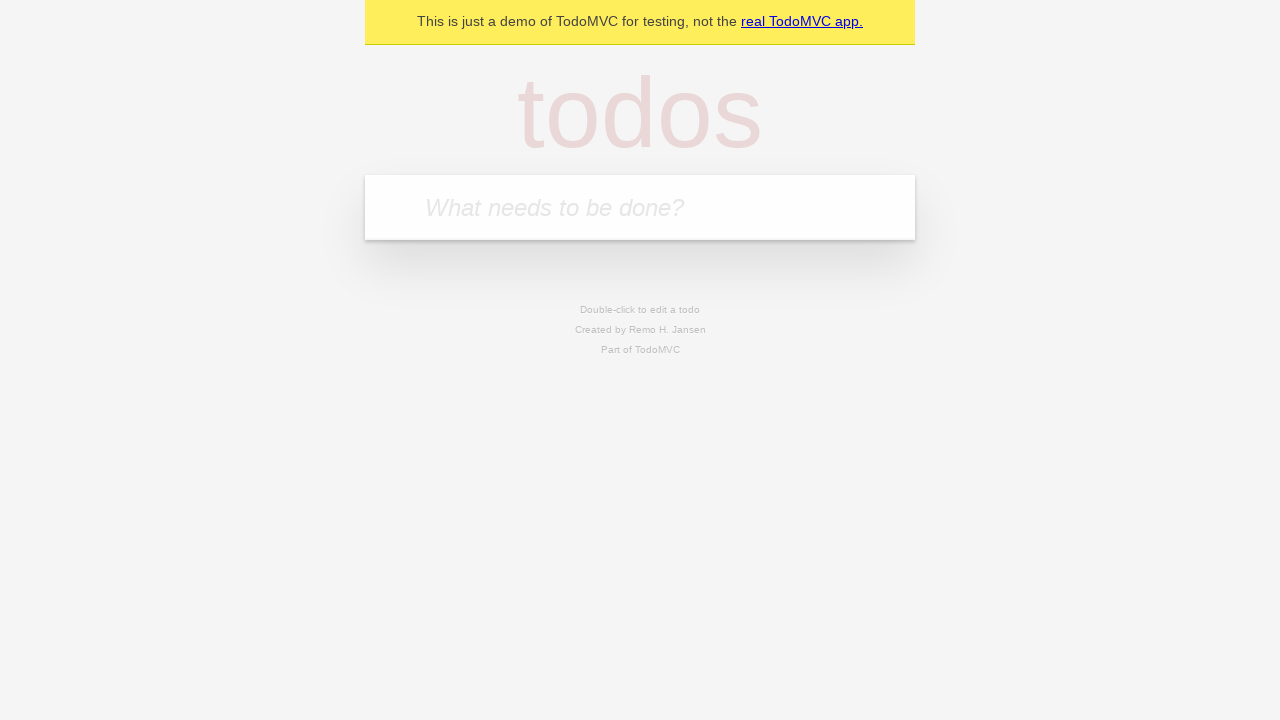

Located the 'What needs to be done?' input field
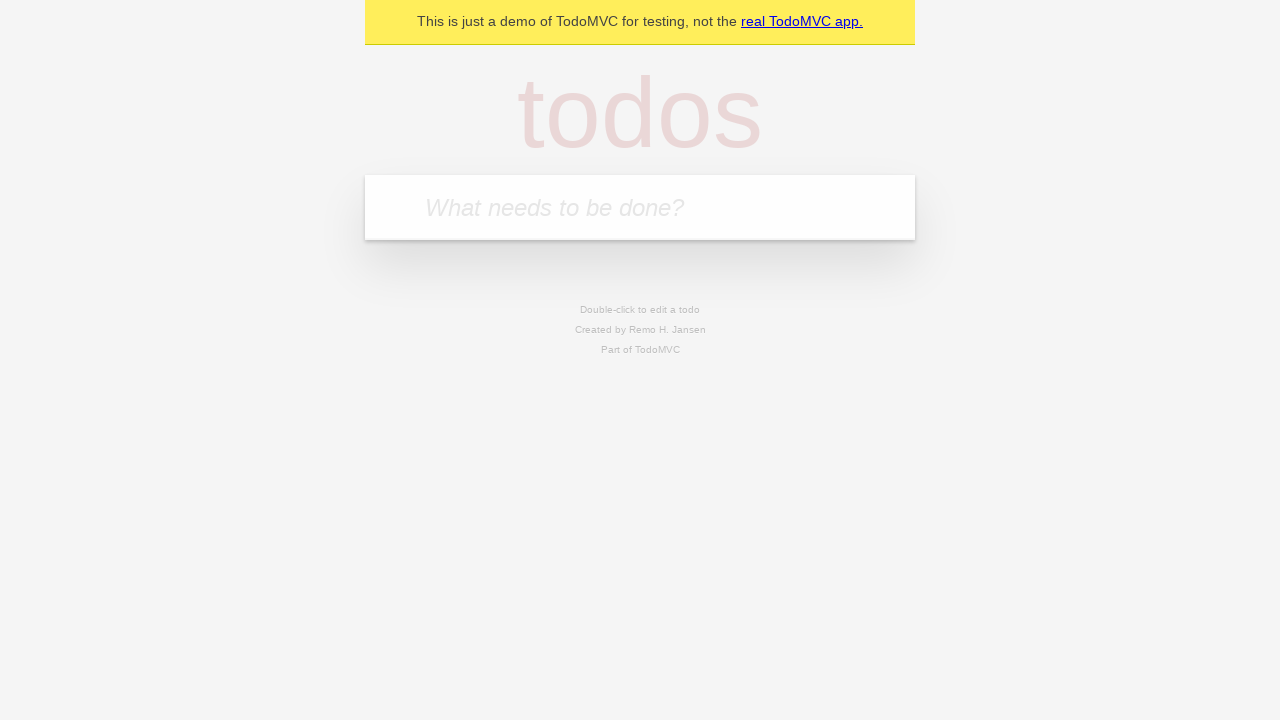

Filled input with 'buy some cheese' on internal:attr=[placeholder="What needs to be done?"i]
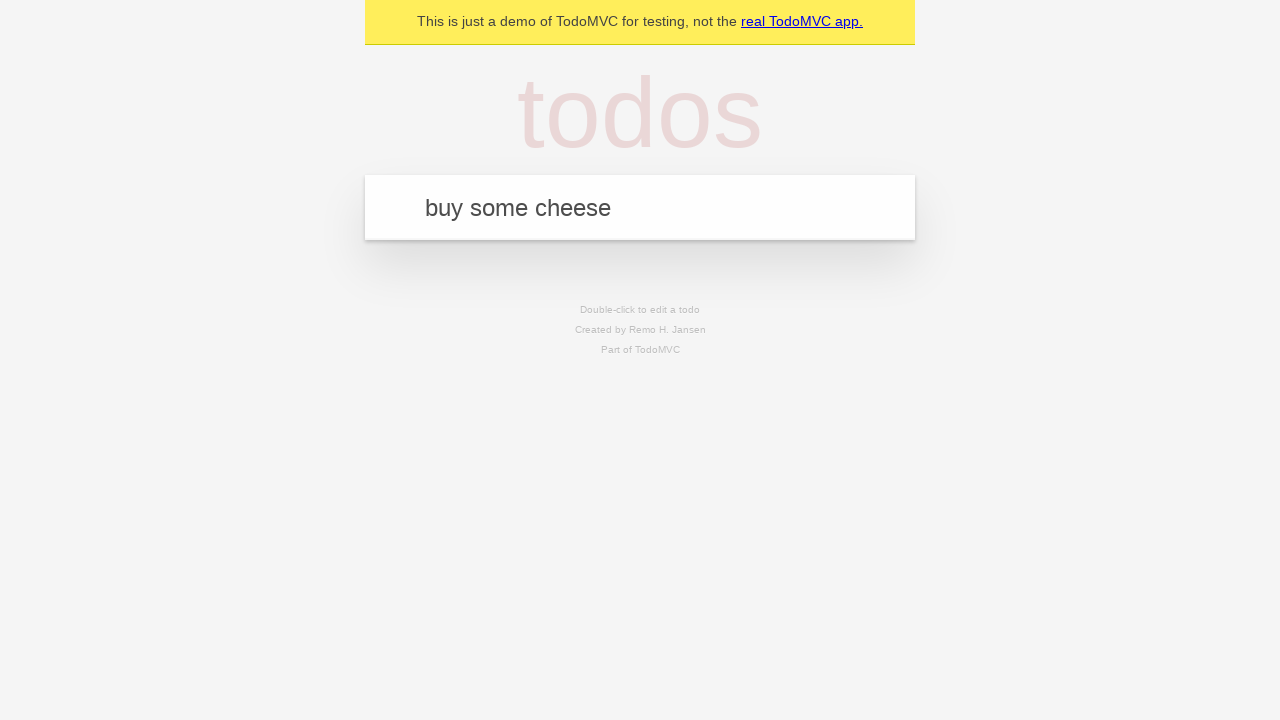

Pressed Enter to create first todo on internal:attr=[placeholder="What needs to be done?"i]
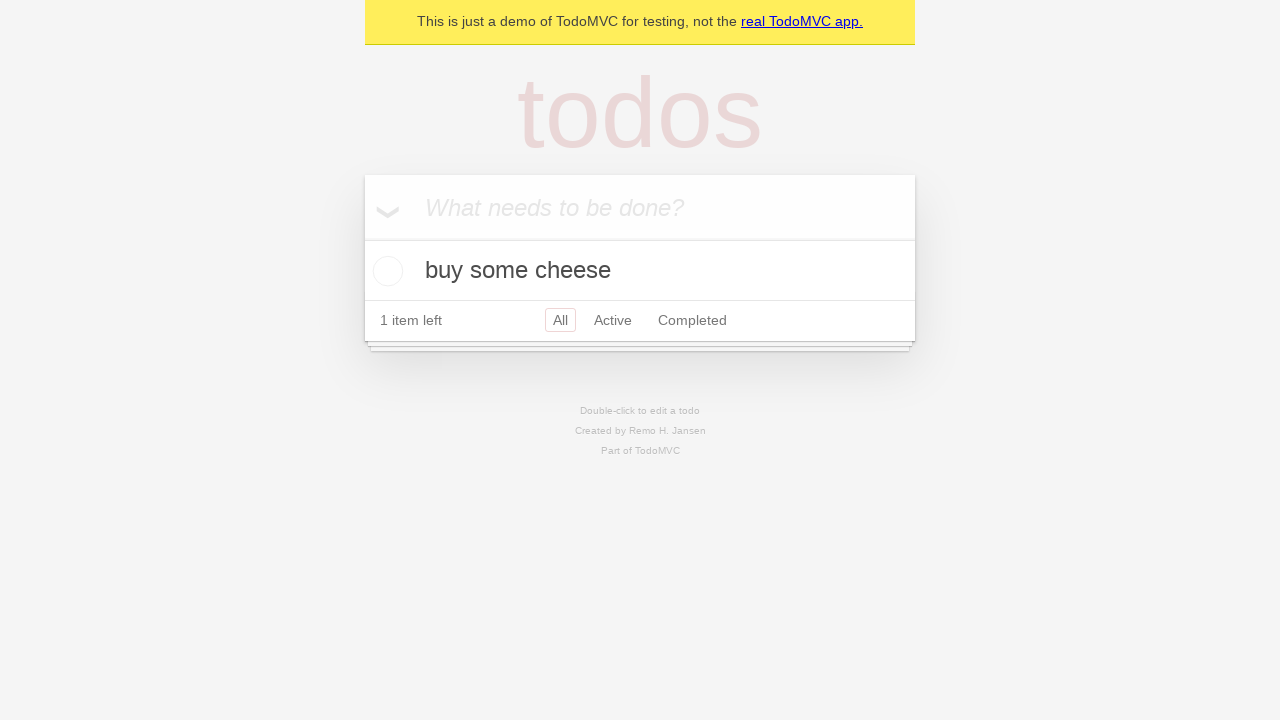

Filled input with 'feed the cat' on internal:attr=[placeholder="What needs to be done?"i]
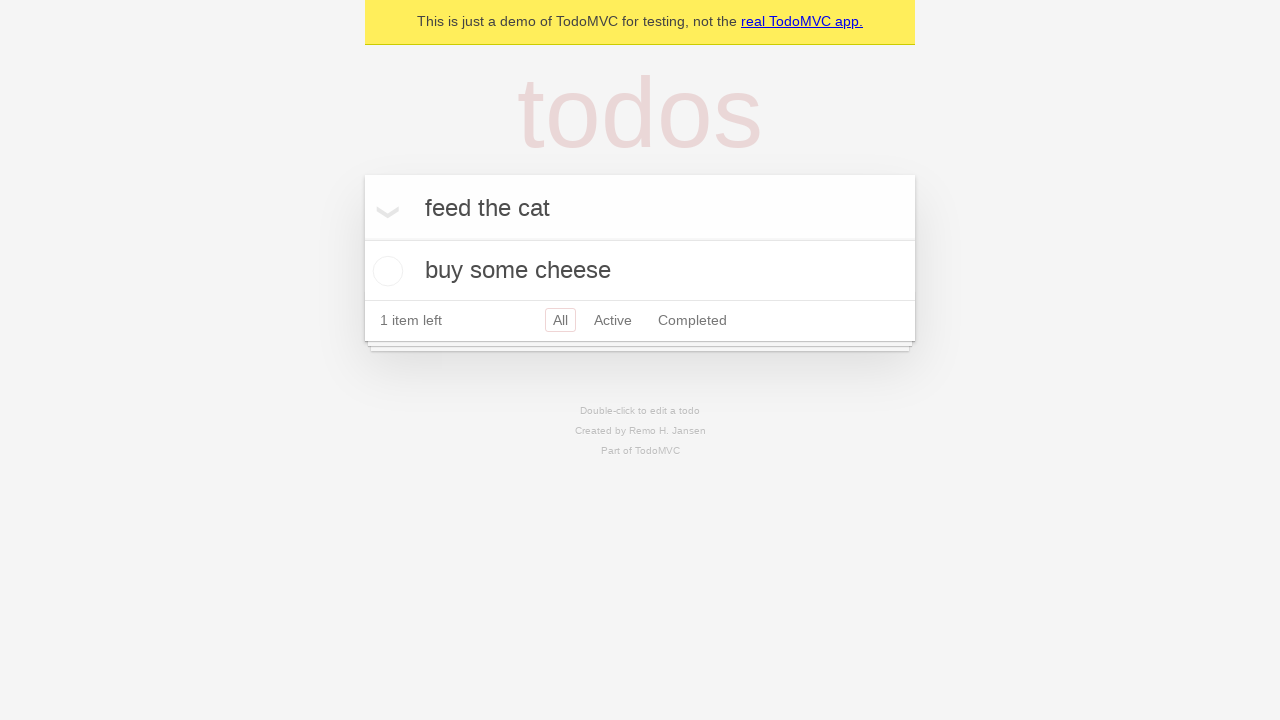

Pressed Enter to create second todo on internal:attr=[placeholder="What needs to be done?"i]
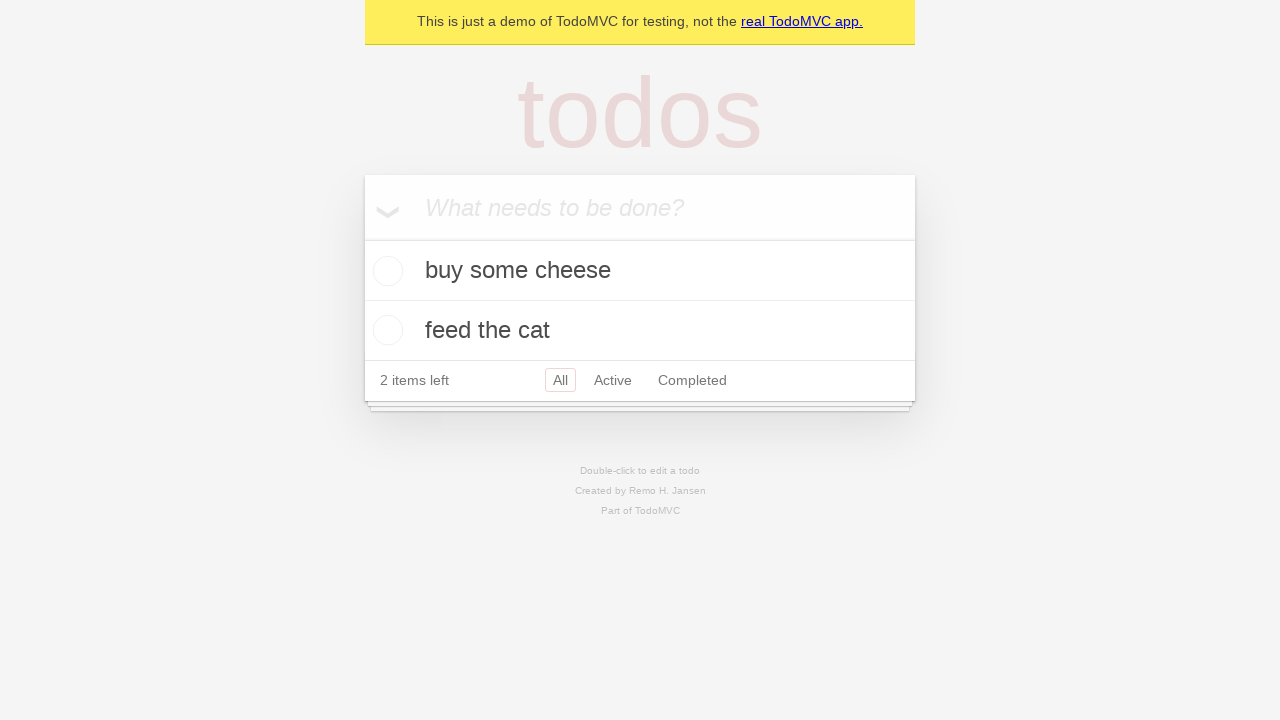

Filled input with 'book a doctors appointment' on internal:attr=[placeholder="What needs to be done?"i]
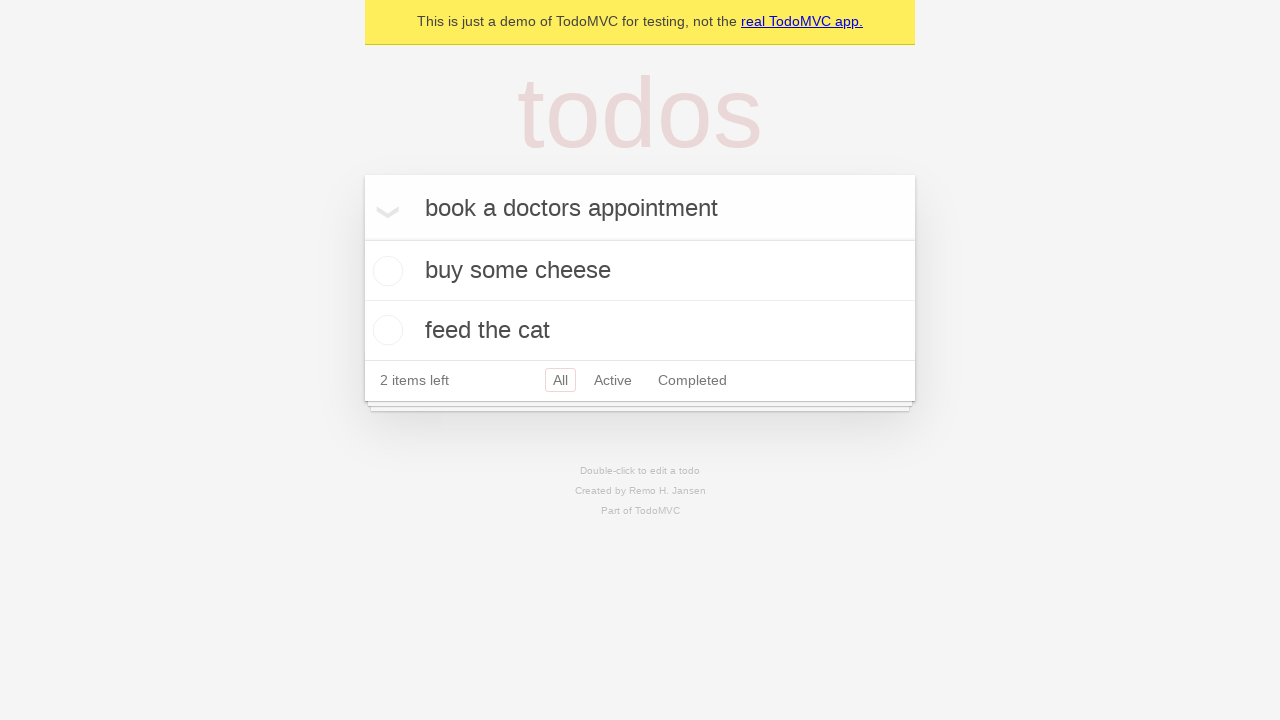

Pressed Enter to create third todo on internal:attr=[placeholder="What needs to be done?"i]
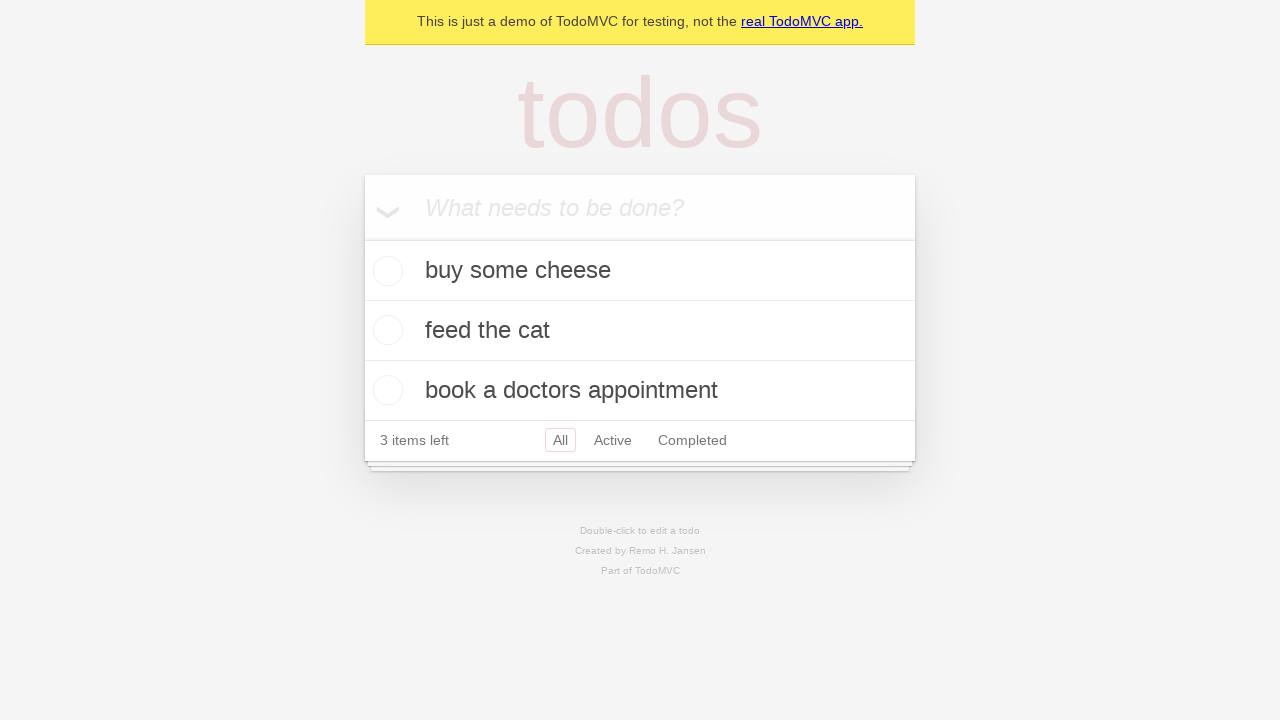

Checked the first todo item at (385, 271) on .todo-list li .toggle >> nth=0
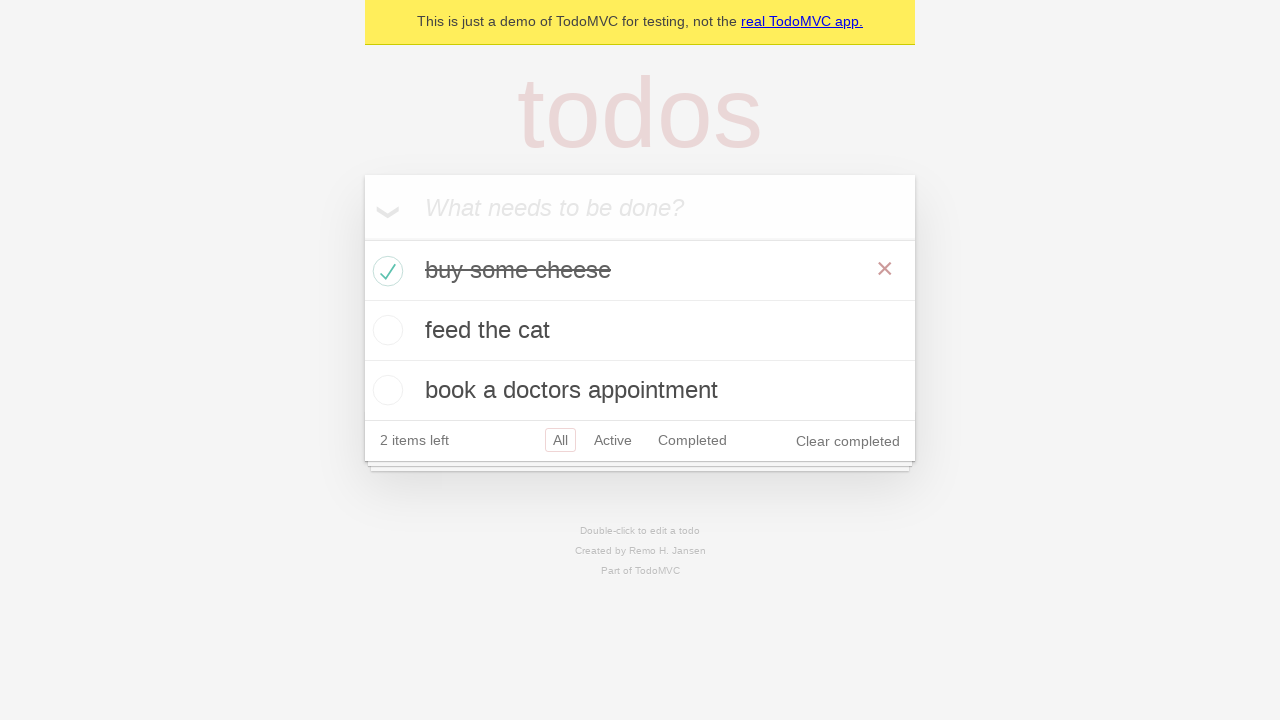

Clear Completed button appeared after marking todo complete
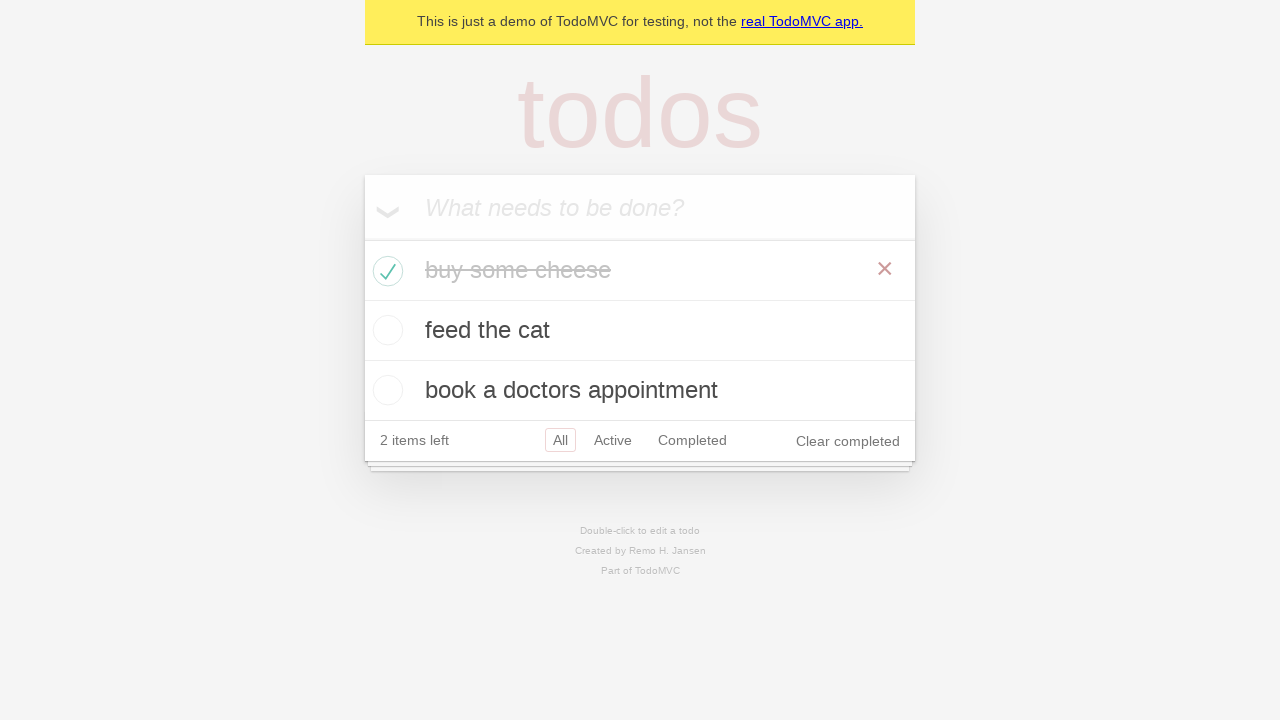

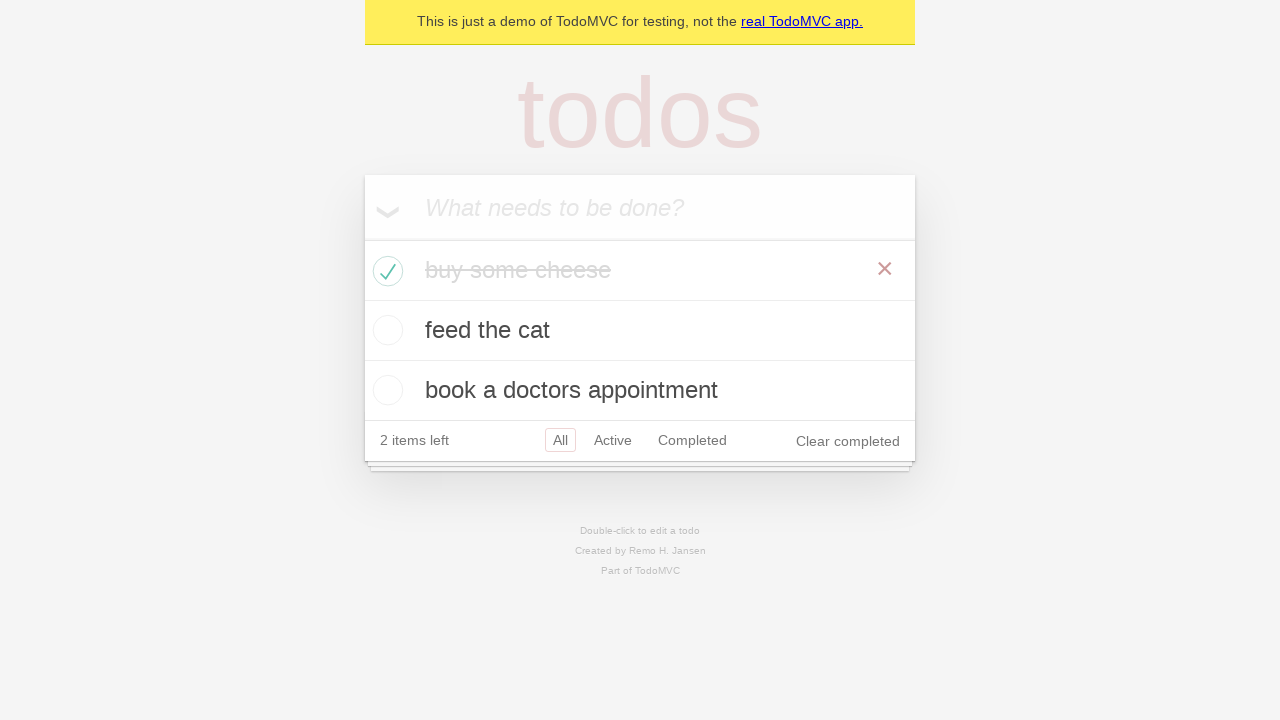